Tests the student registration form by verifying radio buttons are present and interacting with them by selecting one of the radio button options.

Starting URL: https://www.automationtestinginsider.com/2019/08/student-registration-form.html

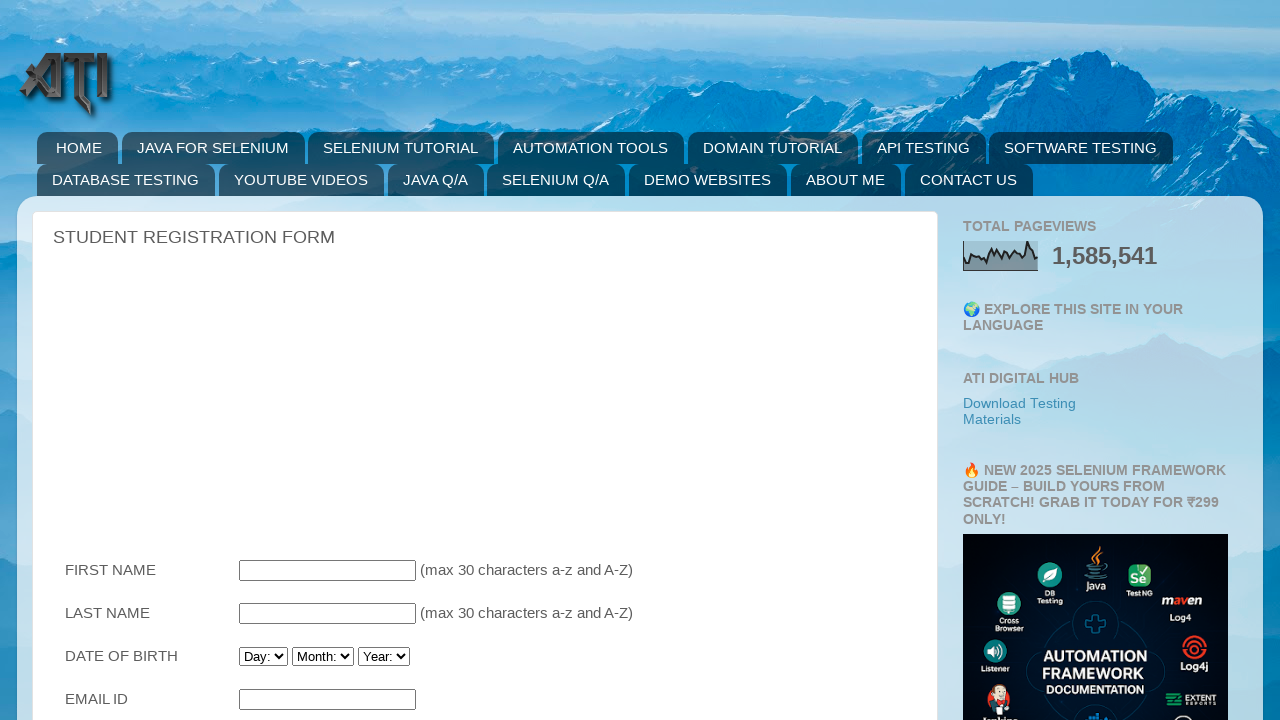

Waited for radio buttons to load on student registration form
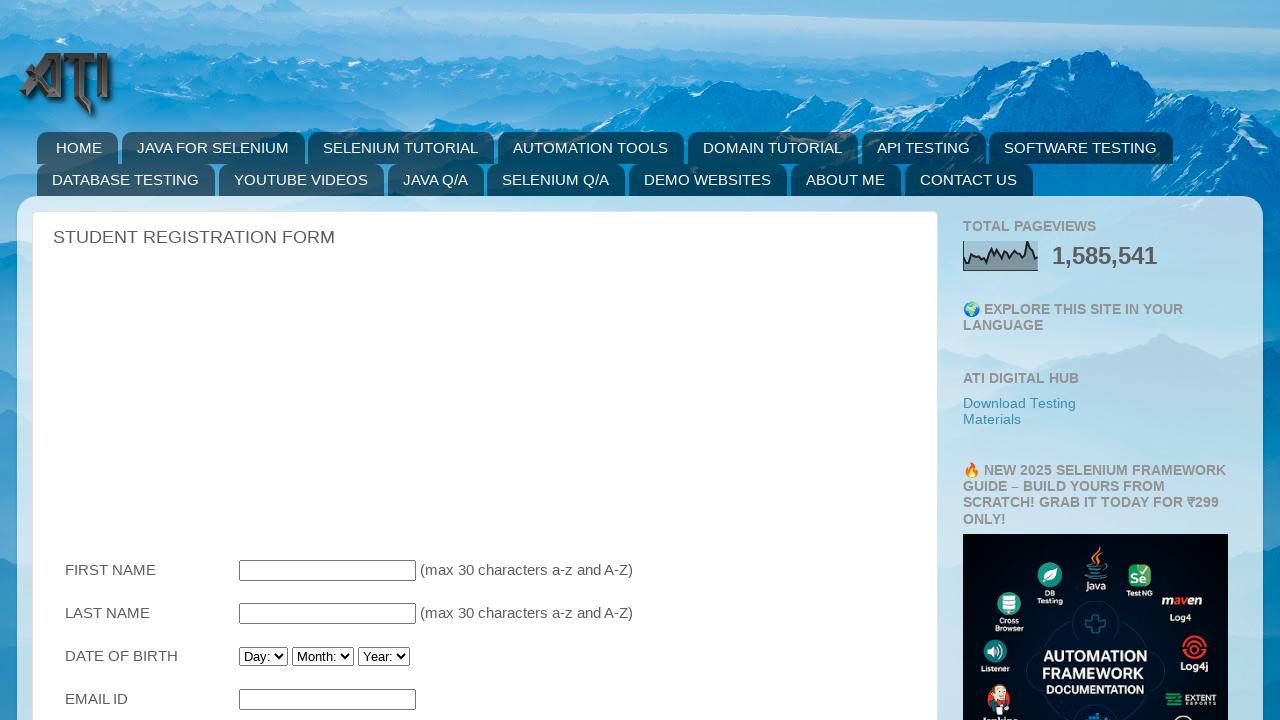

Located all radio button elements on the form
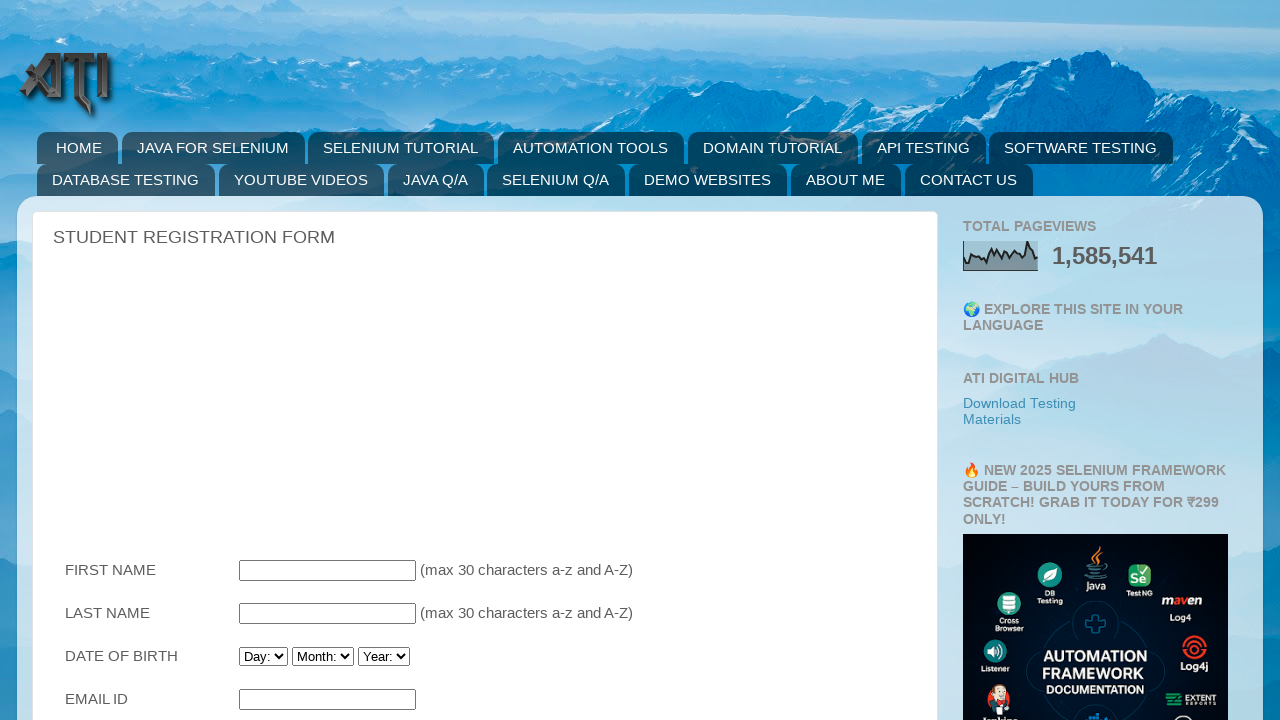

Selected the first radio button option at (286, 360) on input[type='radio'] >> nth=0
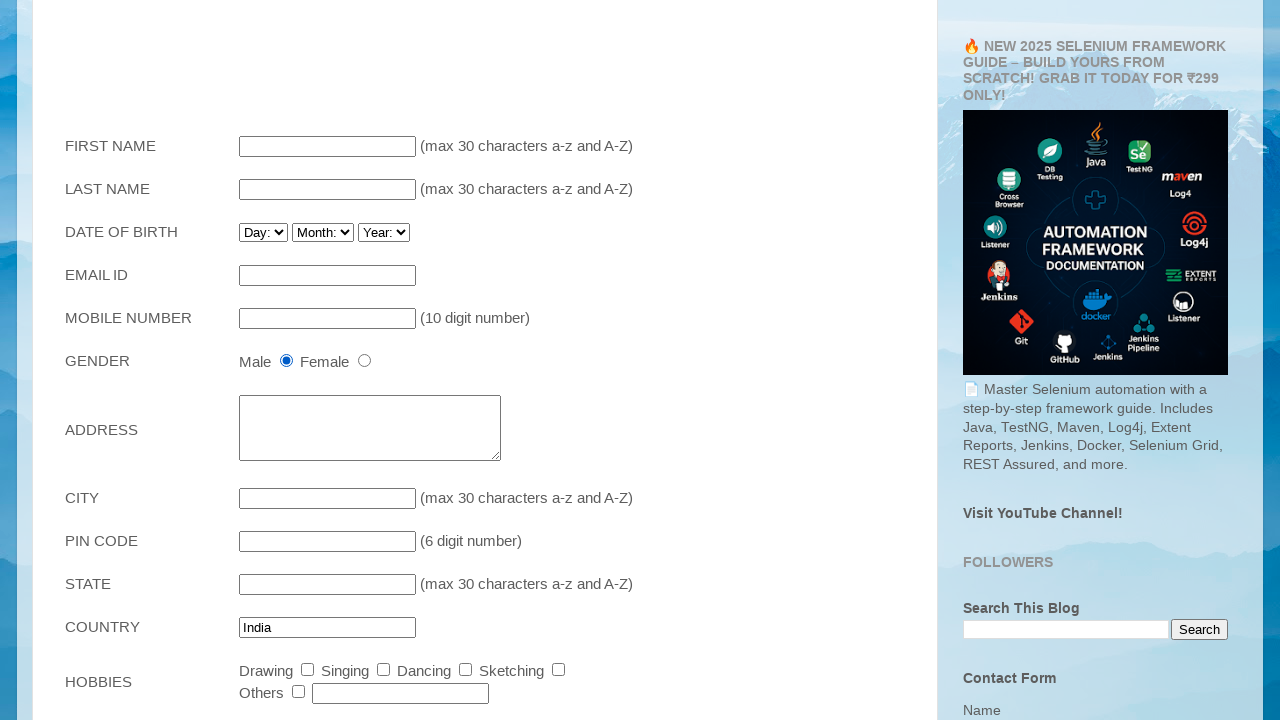

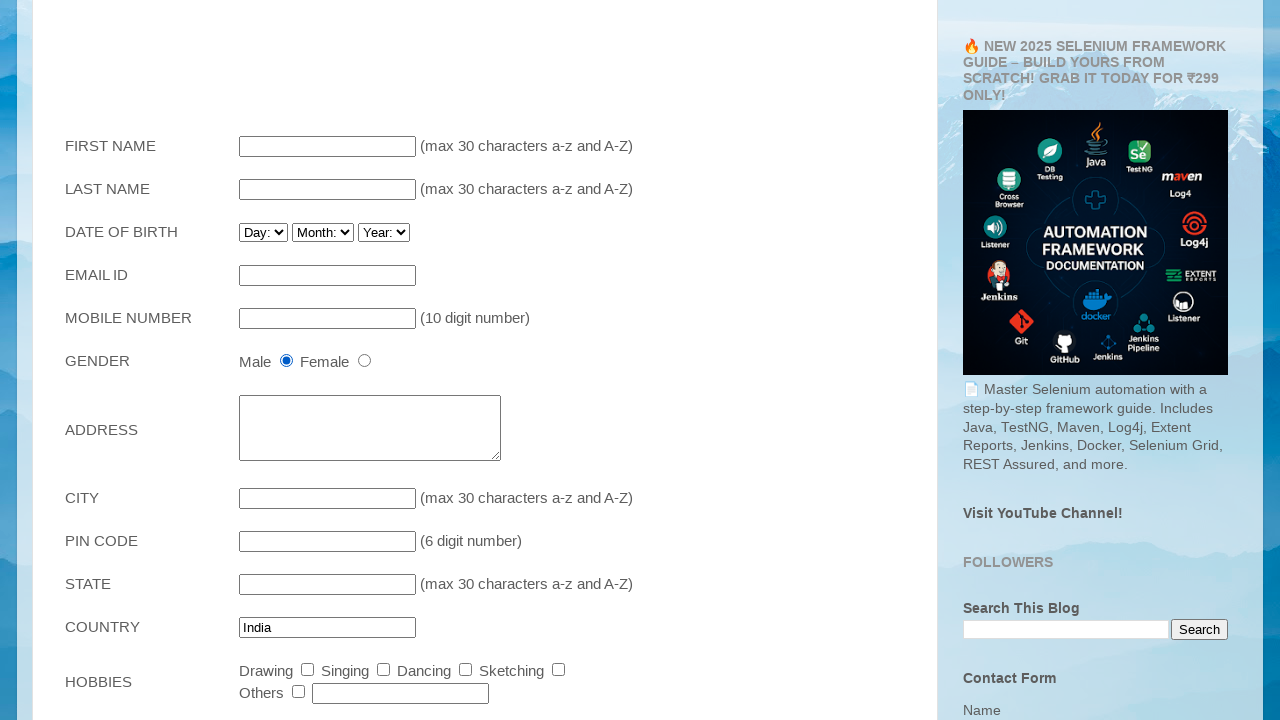